Tests drag and drop functionality by dragging an element from source to target within an iframe

Starting URL: http://jqueryui.com/droppable/

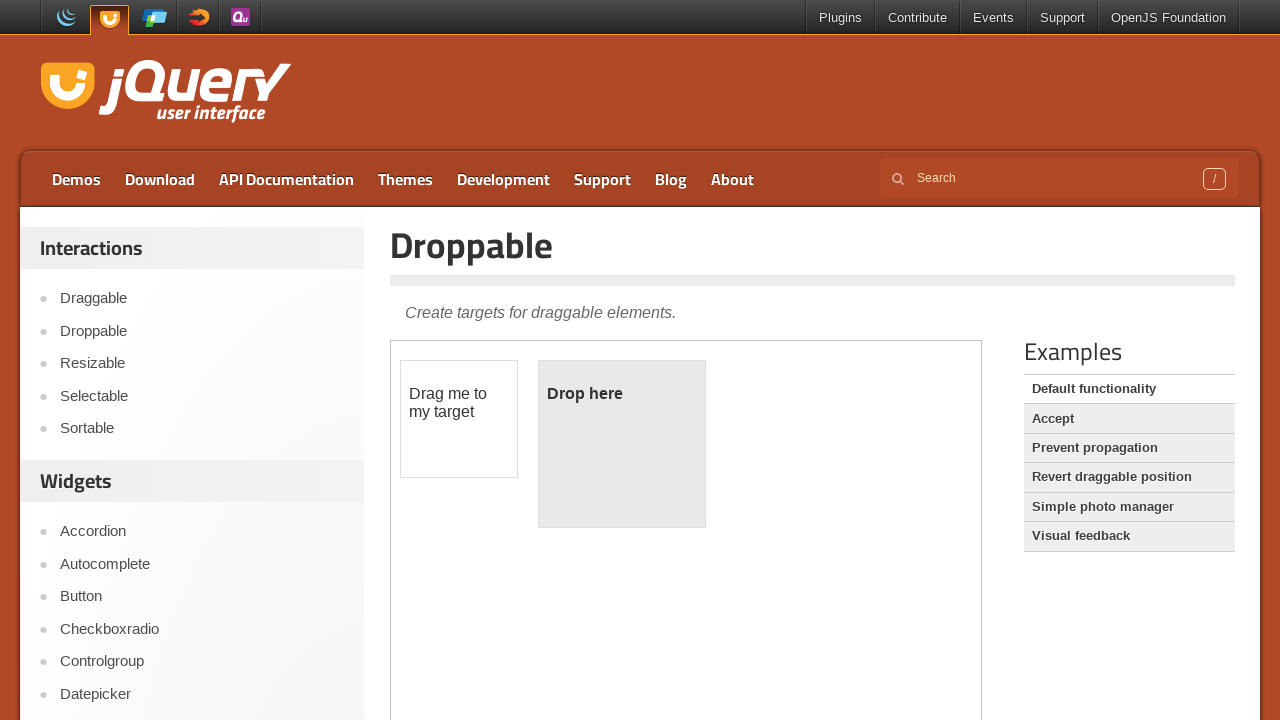

Located iframe containing drag and drop demo
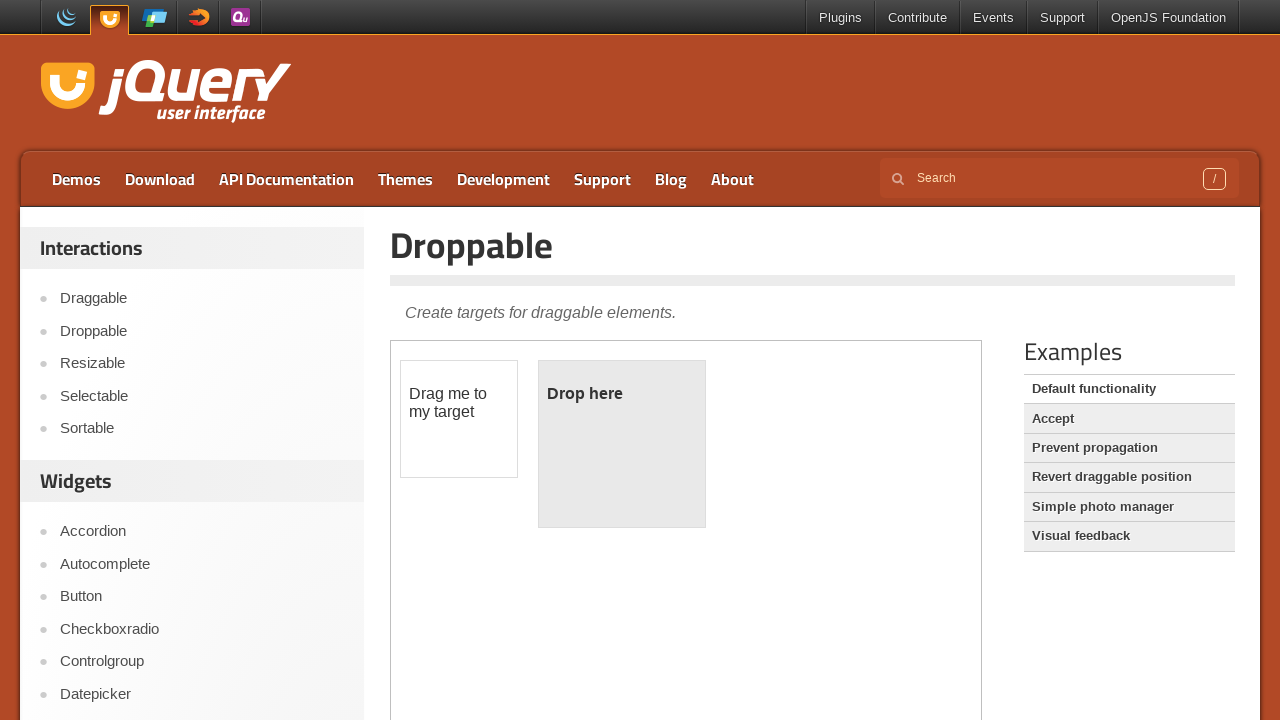

Located draggable element
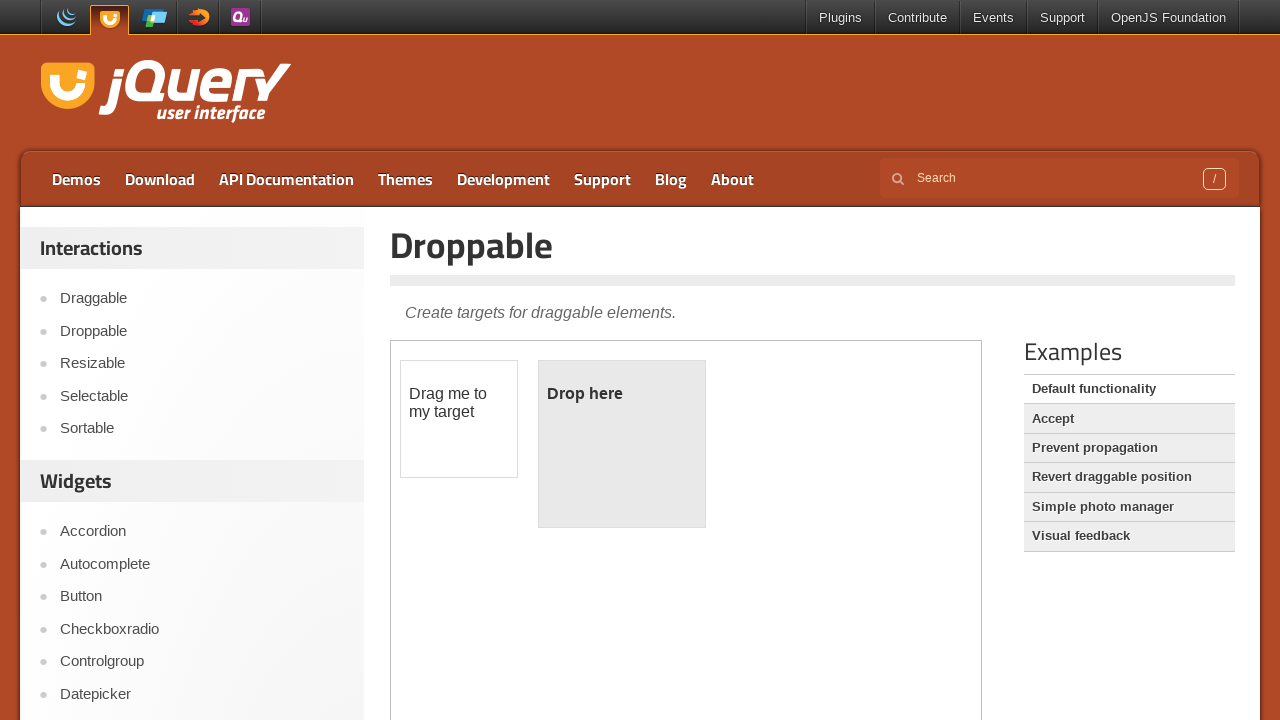

Located droppable target element
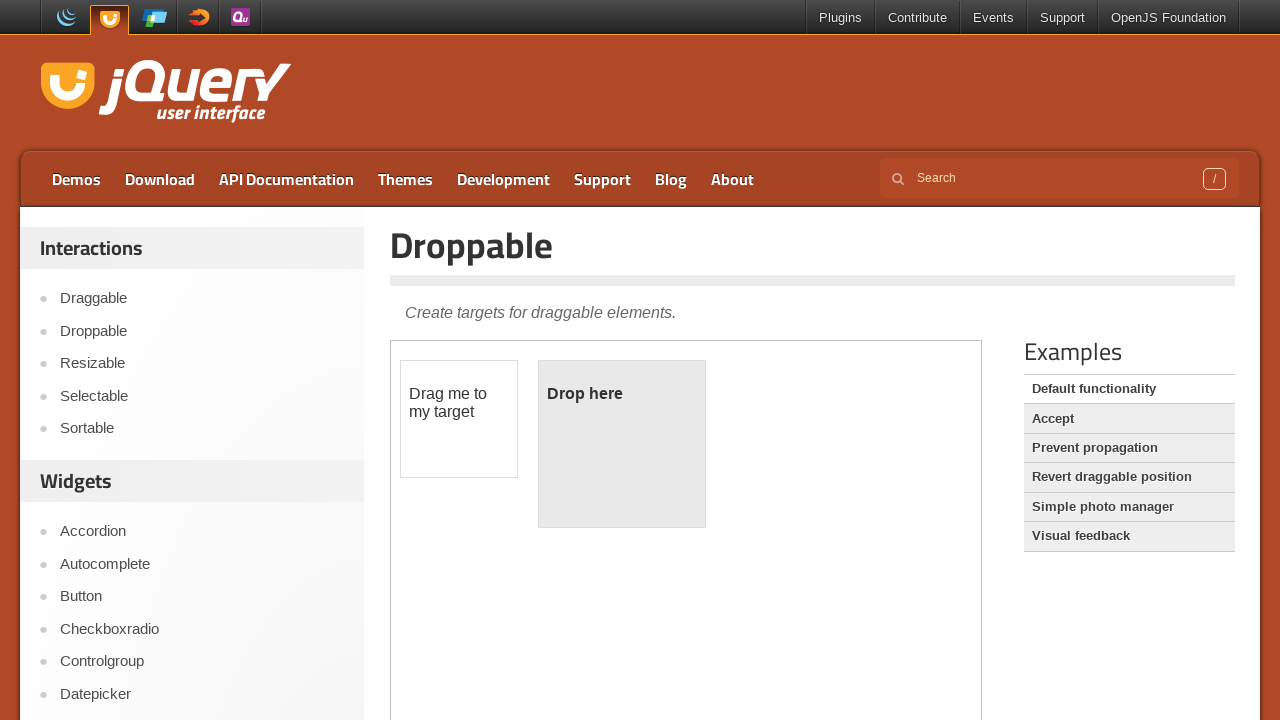

Dragged element from source to target at (622, 444)
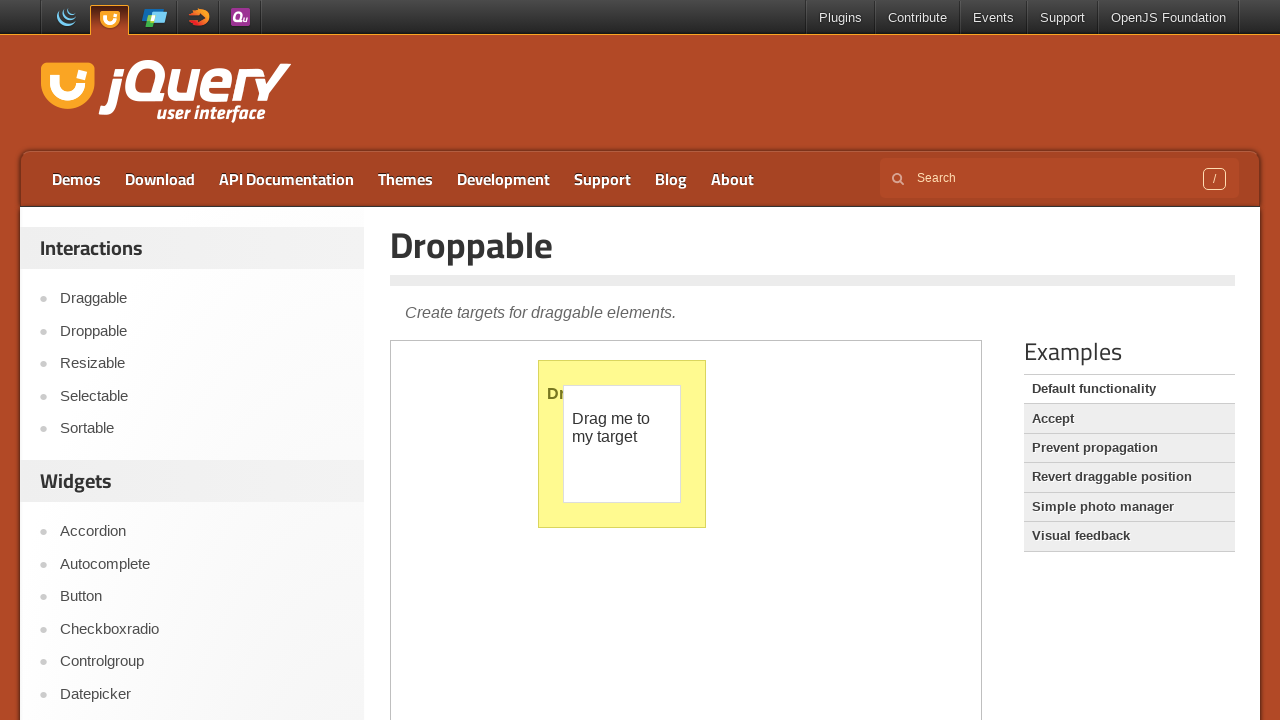

Navigated back
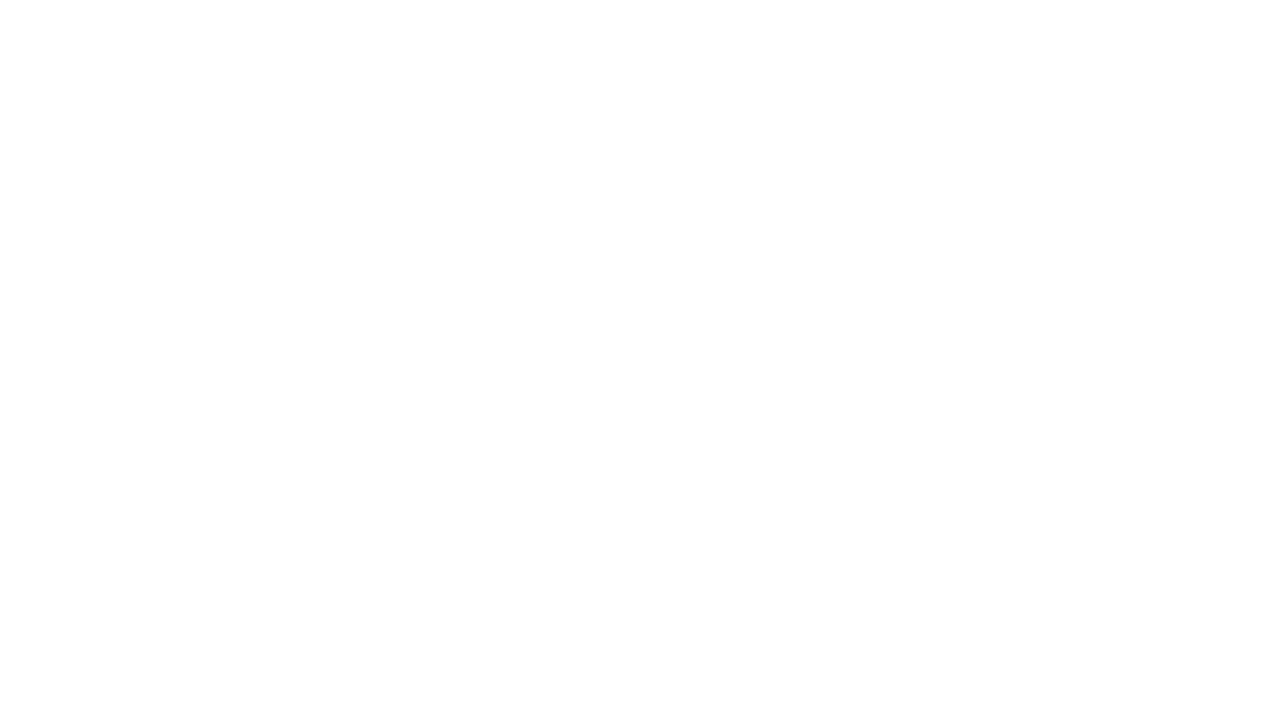

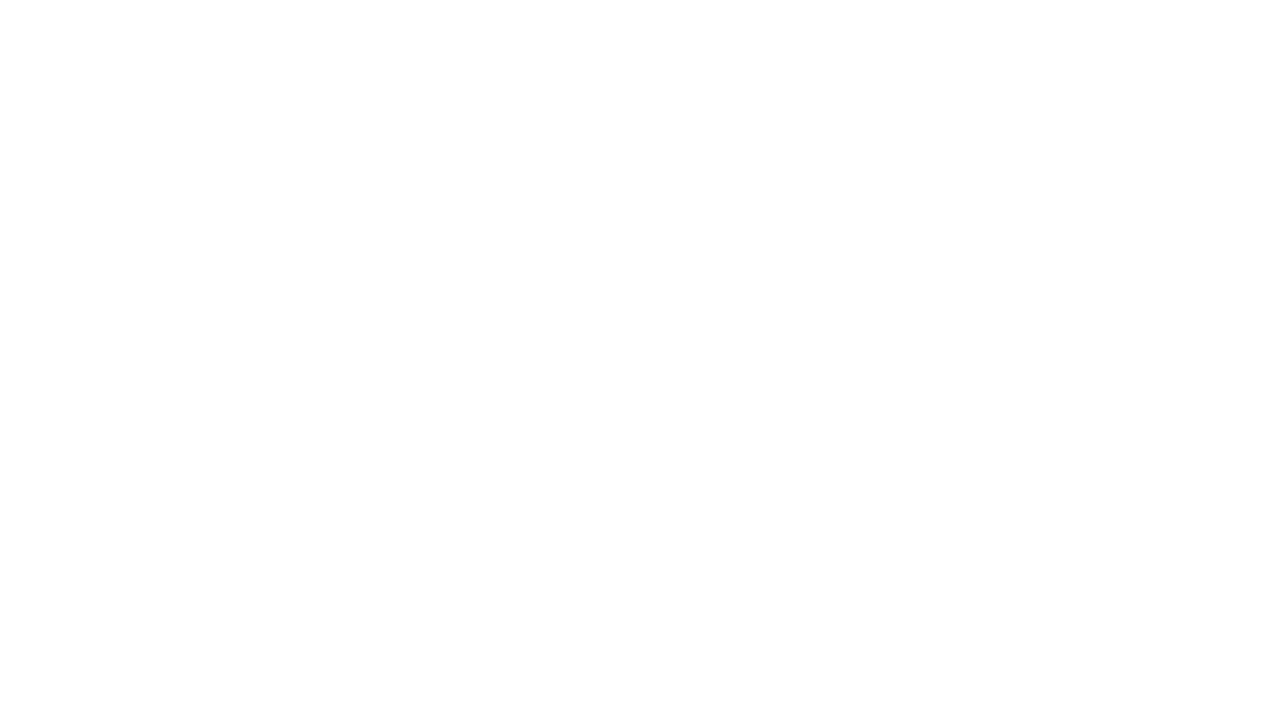